Tests iframe interaction and drag-and-drop functionality within an iframe on the jQuery UI droppable demo page

Starting URL: https://jqueryui.com/droppable/

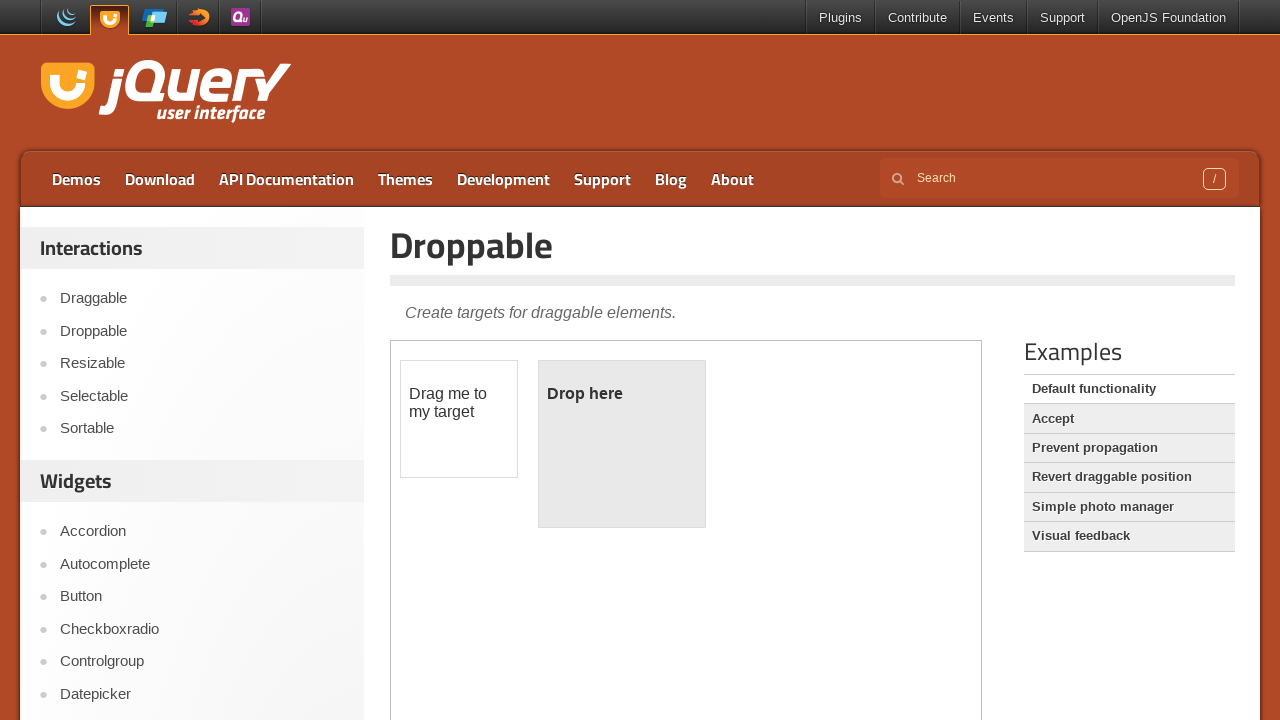

Located all iframe elements on the page
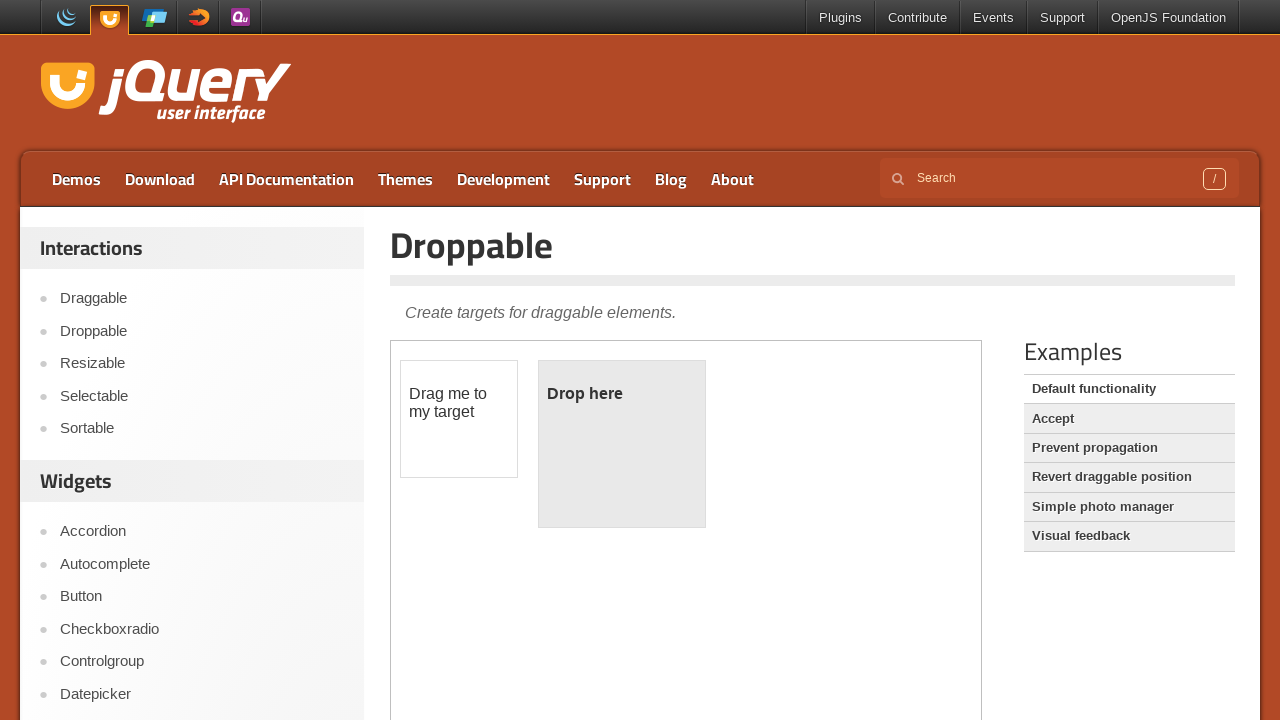

Printed iframe count to console
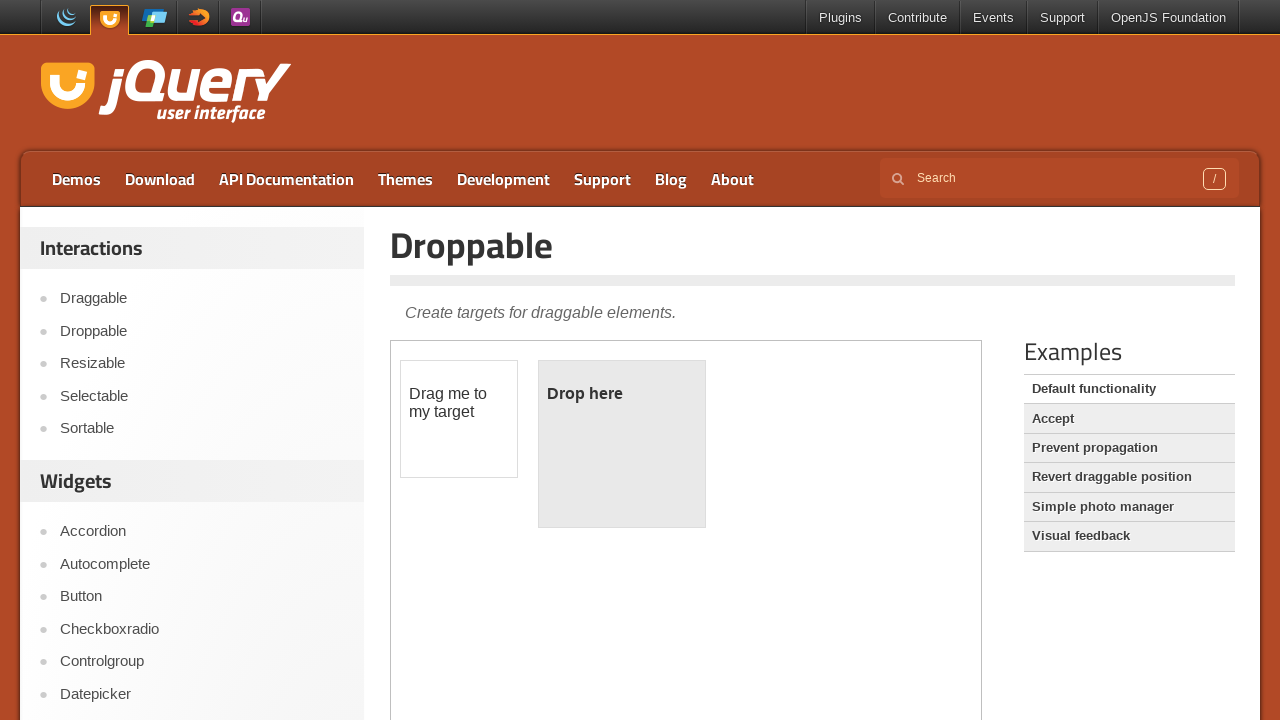

Located the first iframe frame
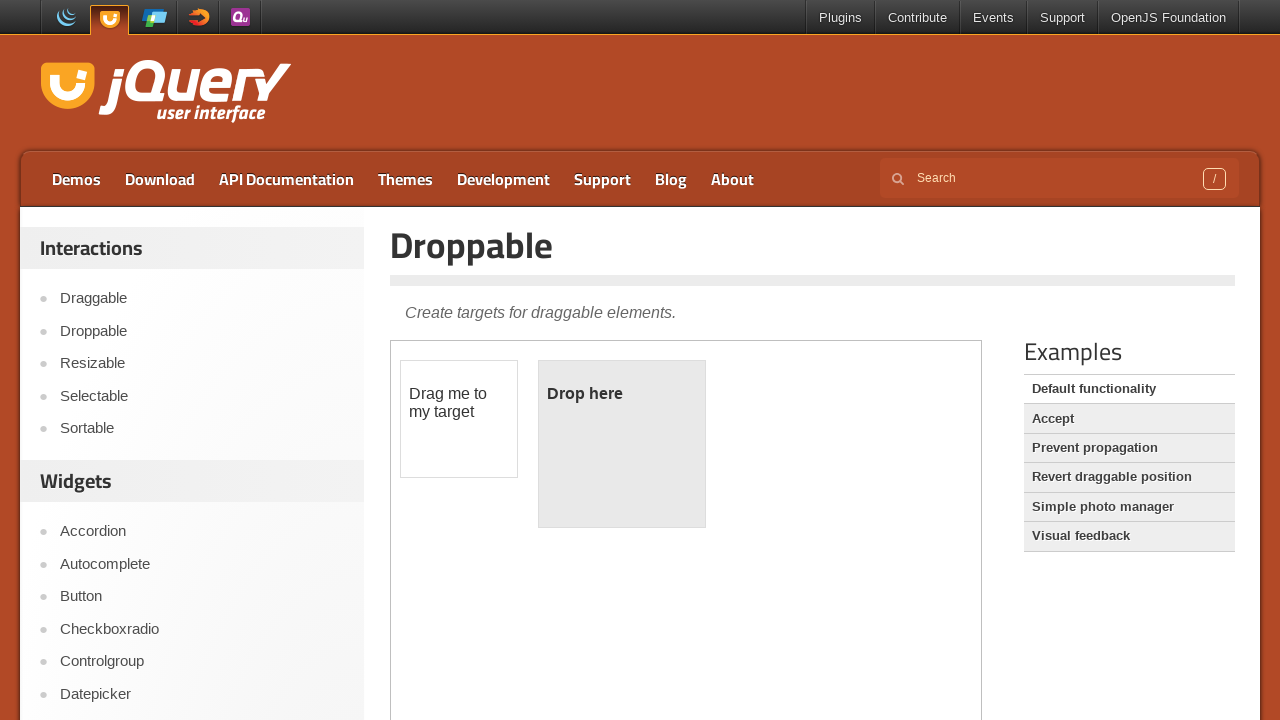

Located draggable element (#draggable) within iframe
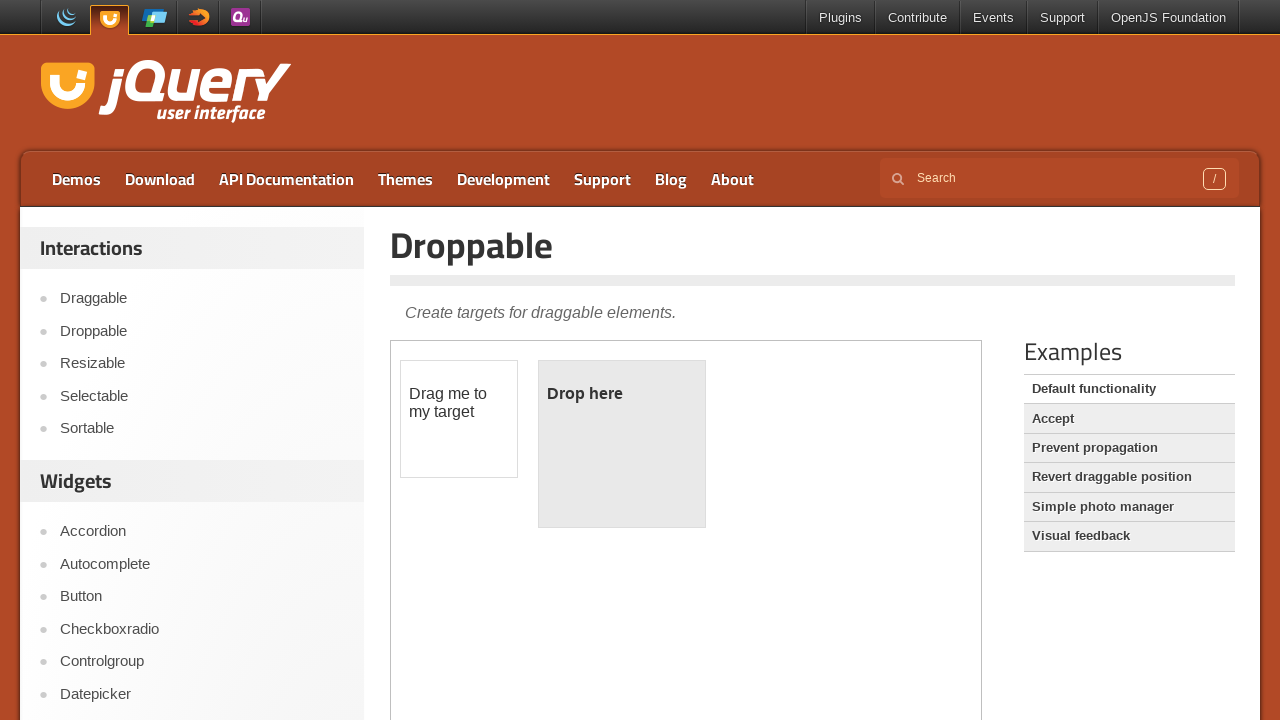

Located droppable element (#droppable) within iframe
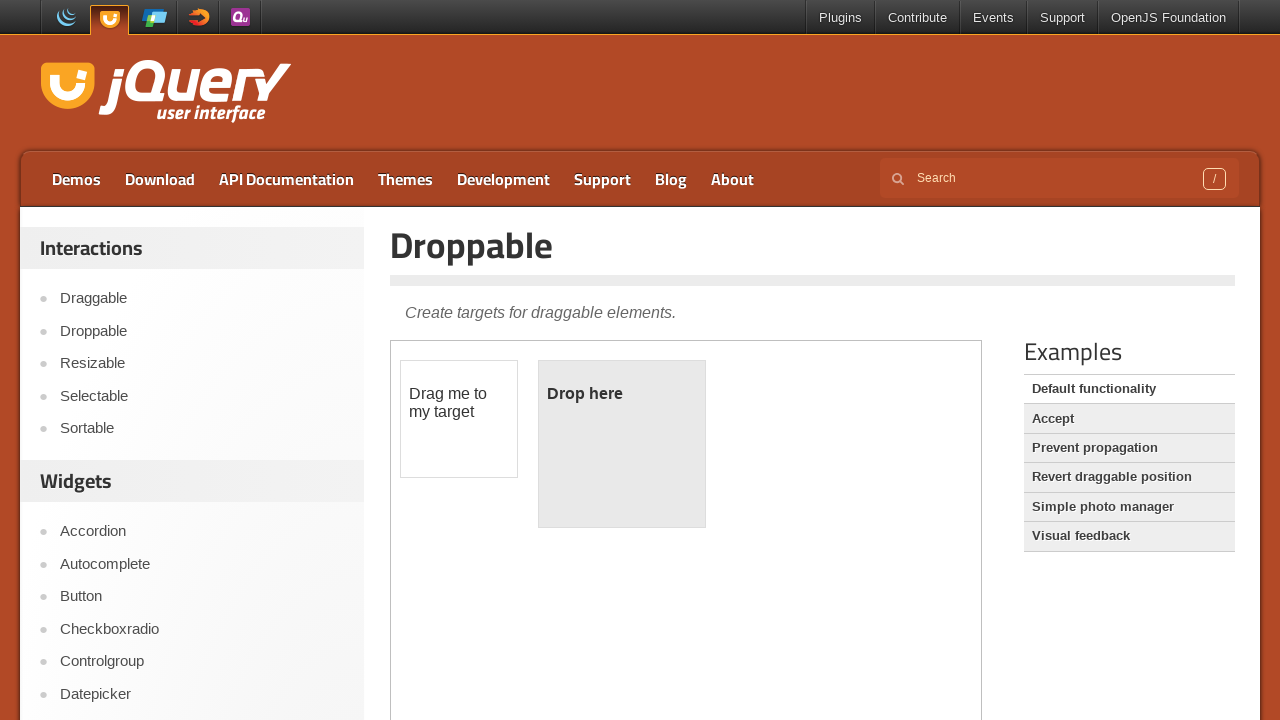

Dragged draggable element onto droppable element at (622, 444)
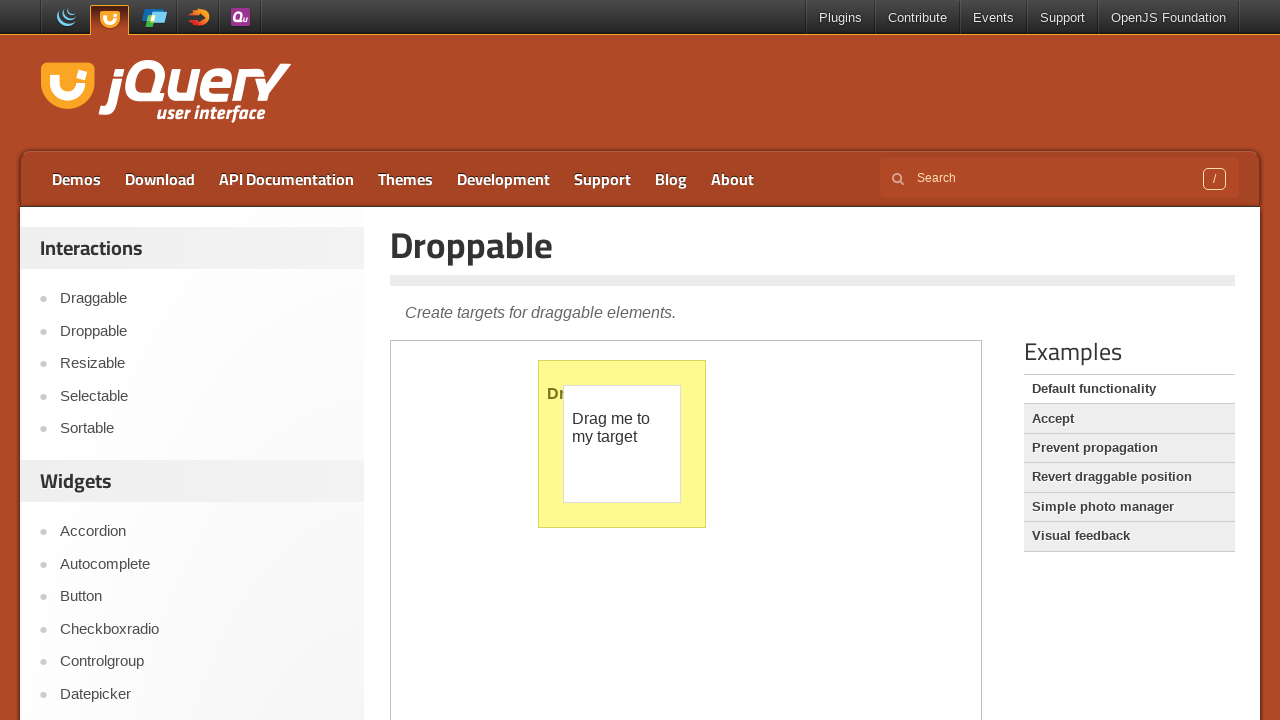

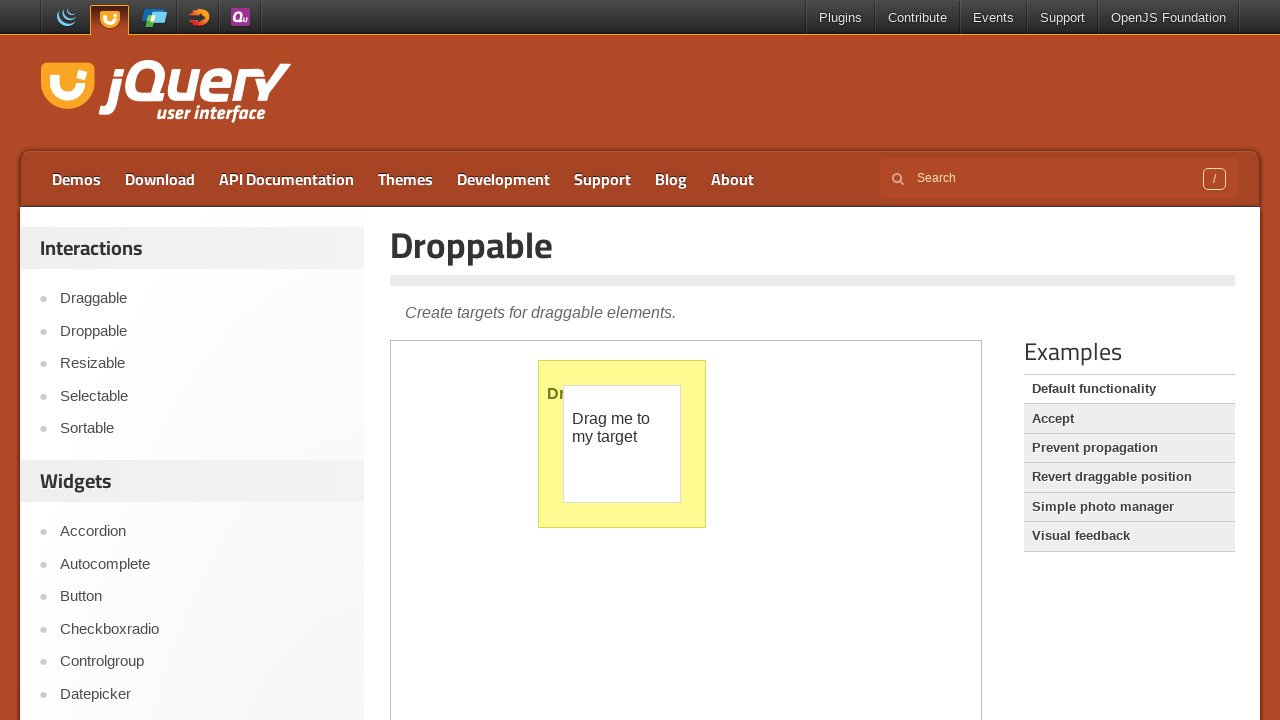